Tests different button click types including double-click, right-click, and dynamic click, then verifies the corresponding messages appear

Starting URL: https://demoqa.com/buttons

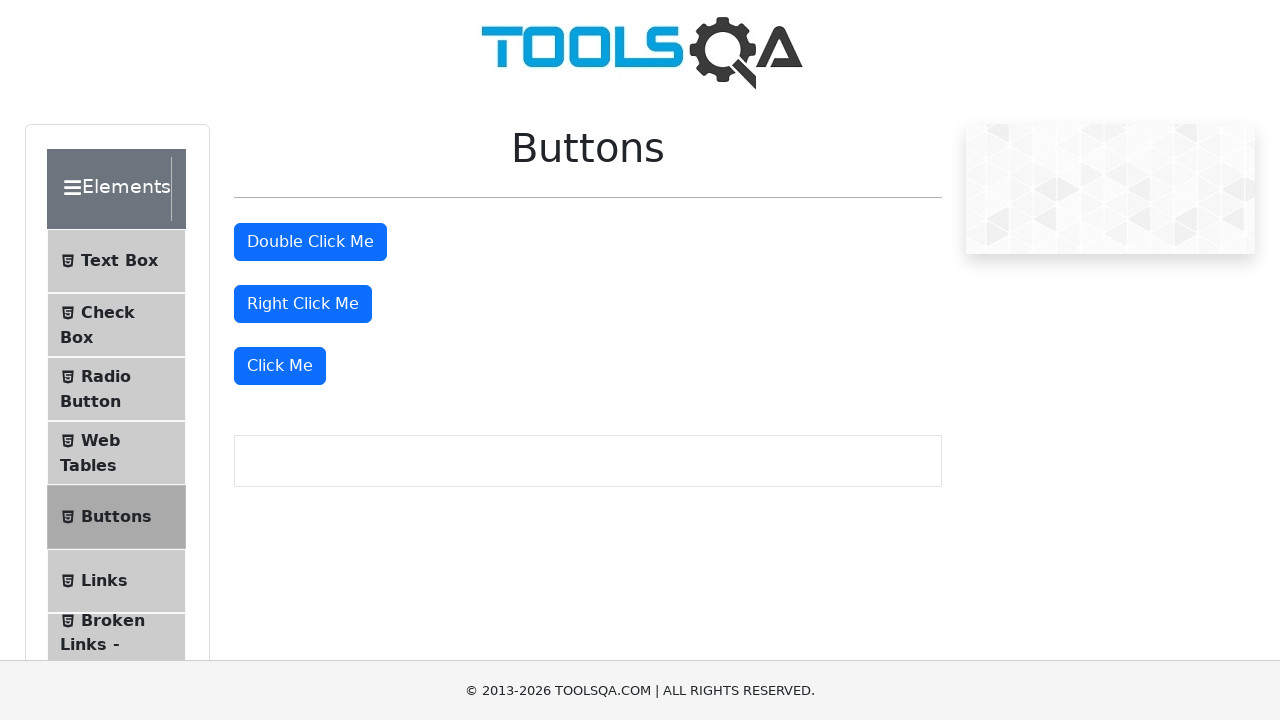

Double-clicked the double click button at (310, 242) on #doubleClickBtn
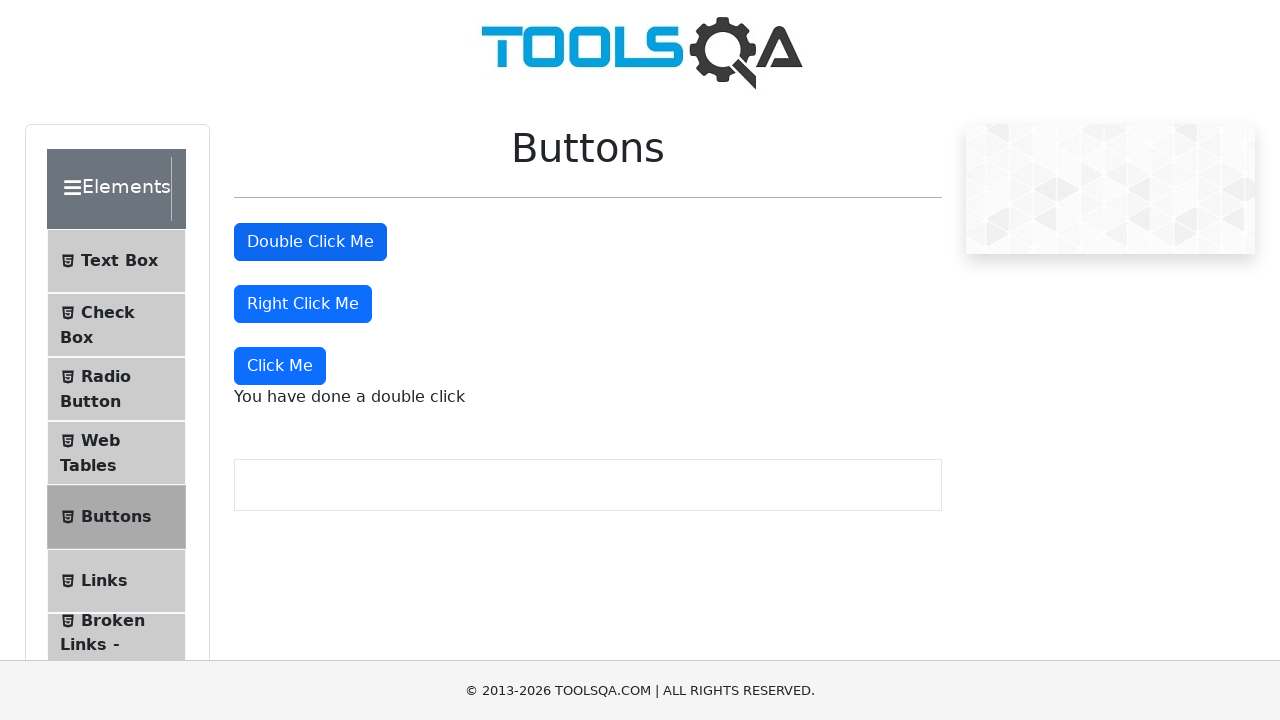

Right-clicked the right click button at (303, 304) on #rightClickBtn
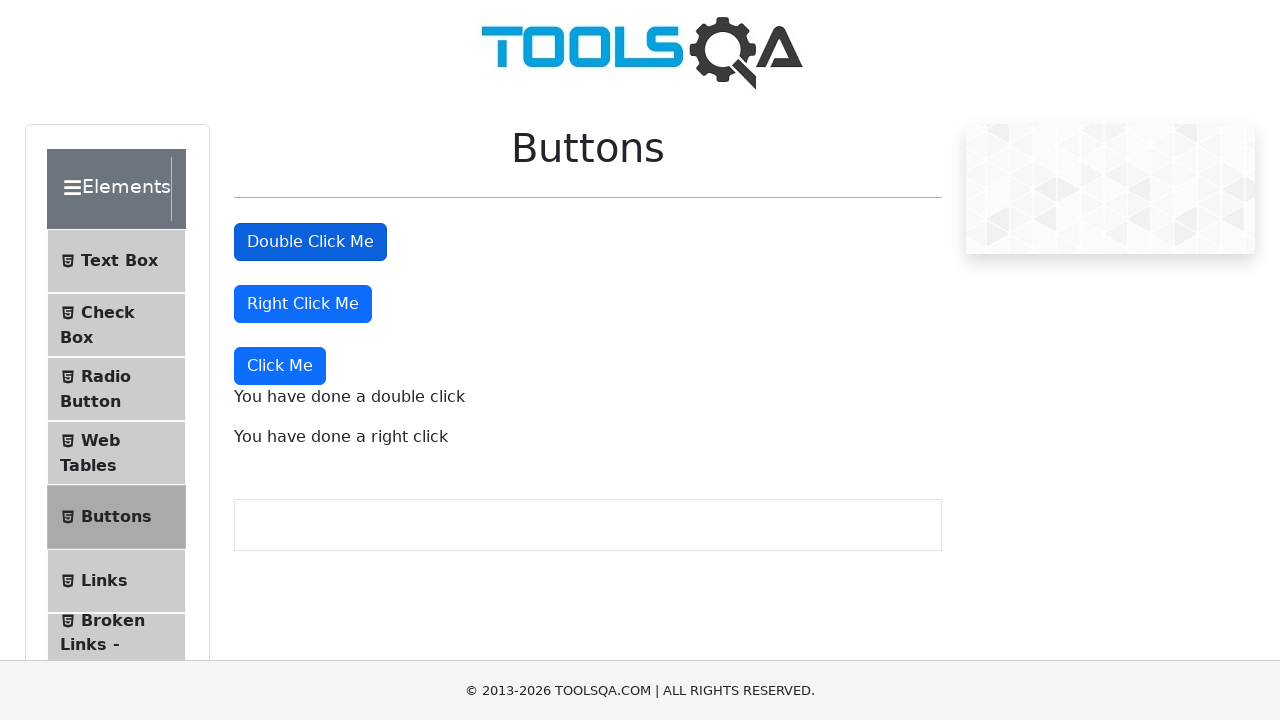

Clicked the dynamic click button (4th button) at (280, 366) on button >> nth=3
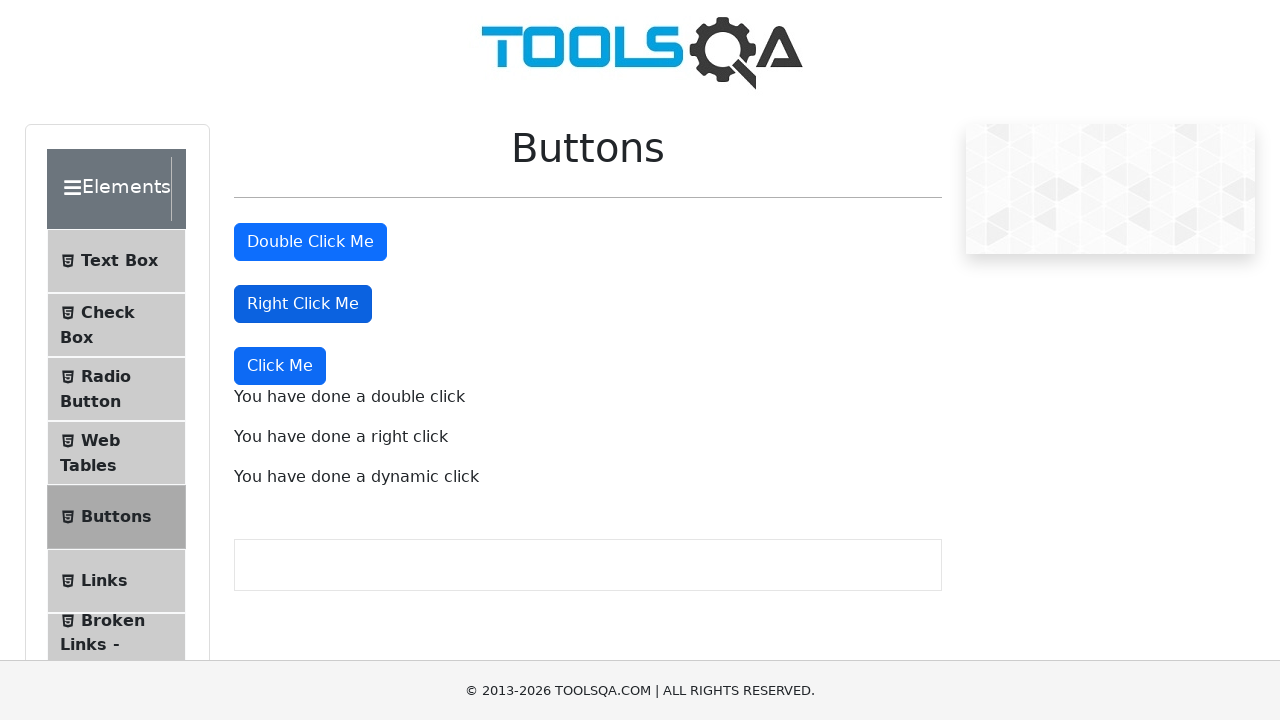

Retrieved double click message text
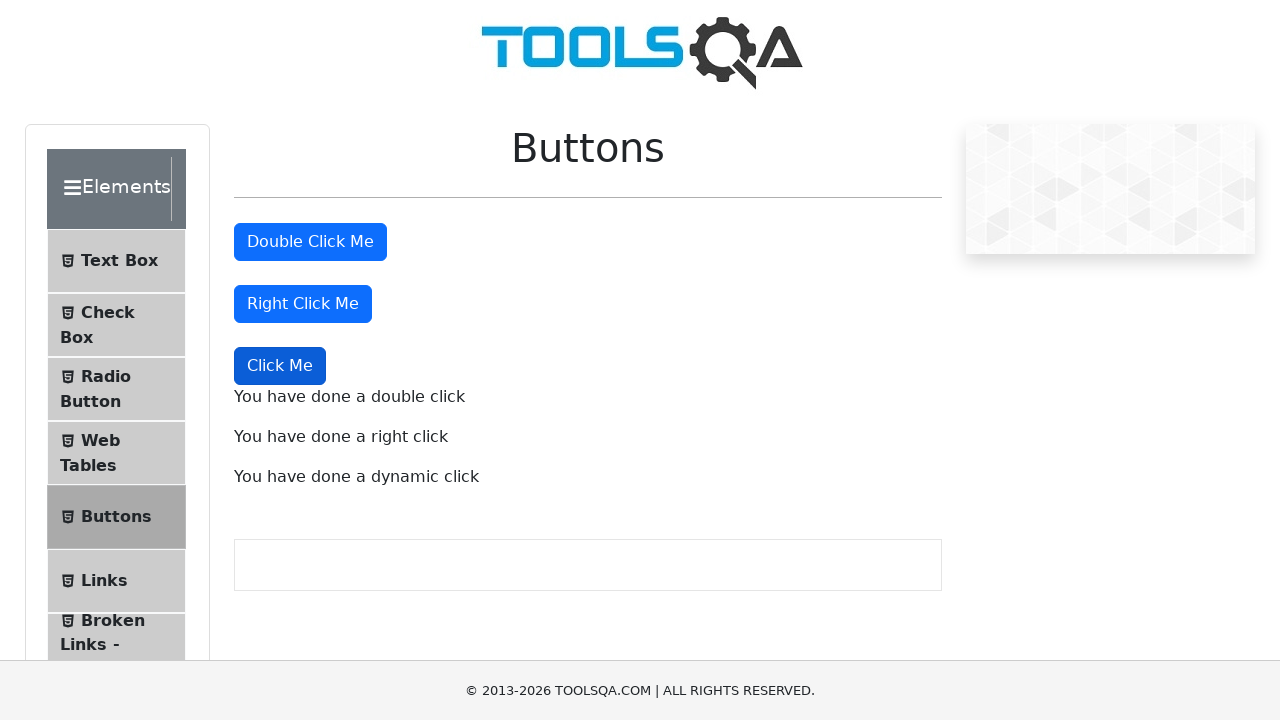

Verified double click message contains expected text
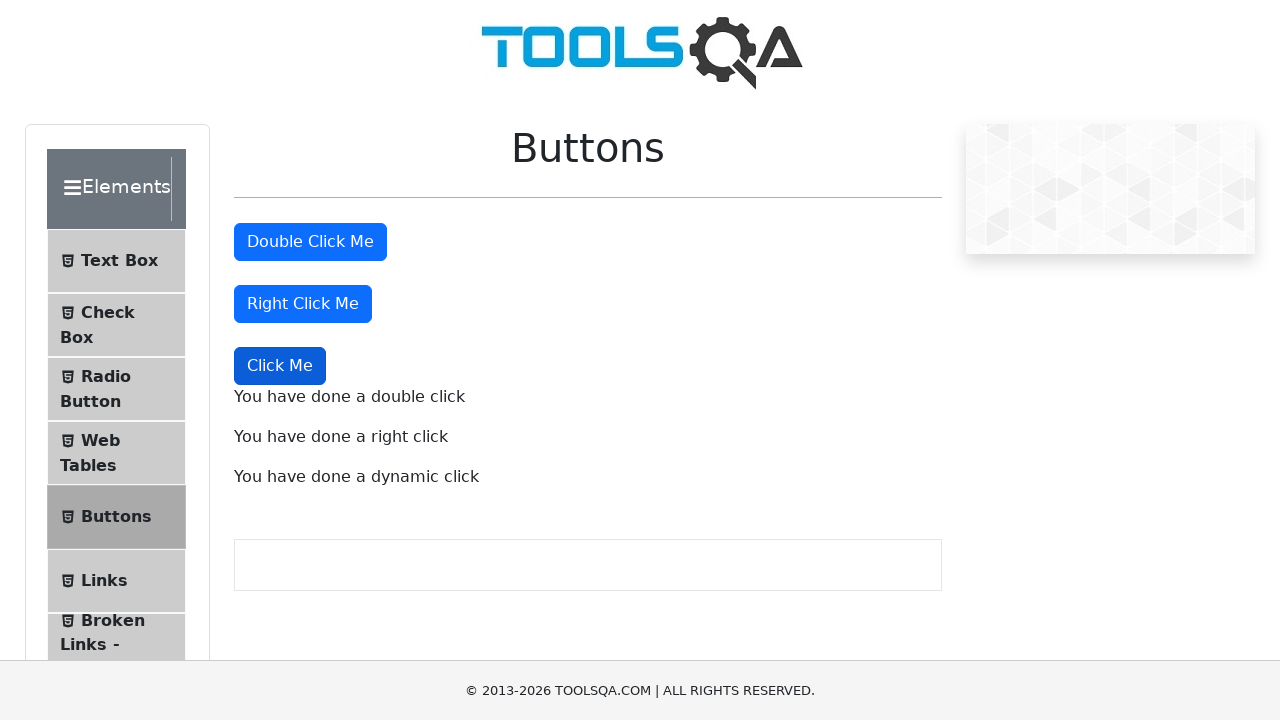

Retrieved right click message text
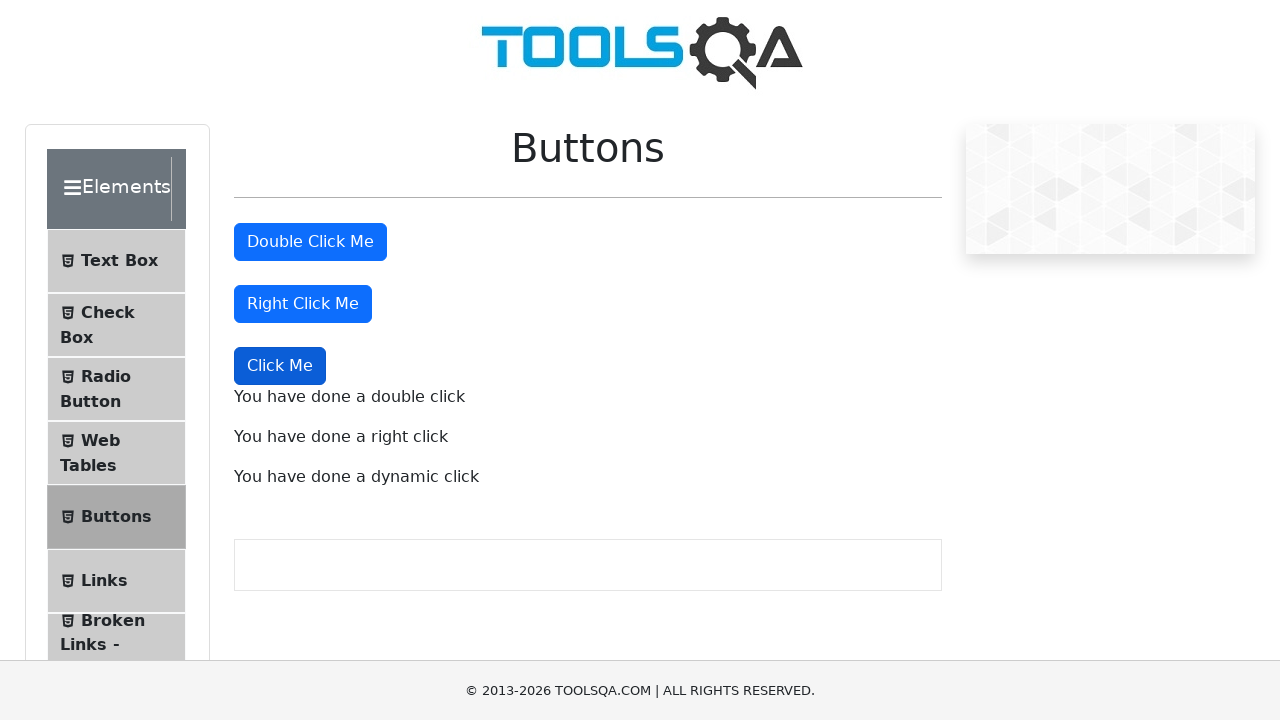

Verified right click message contains expected text
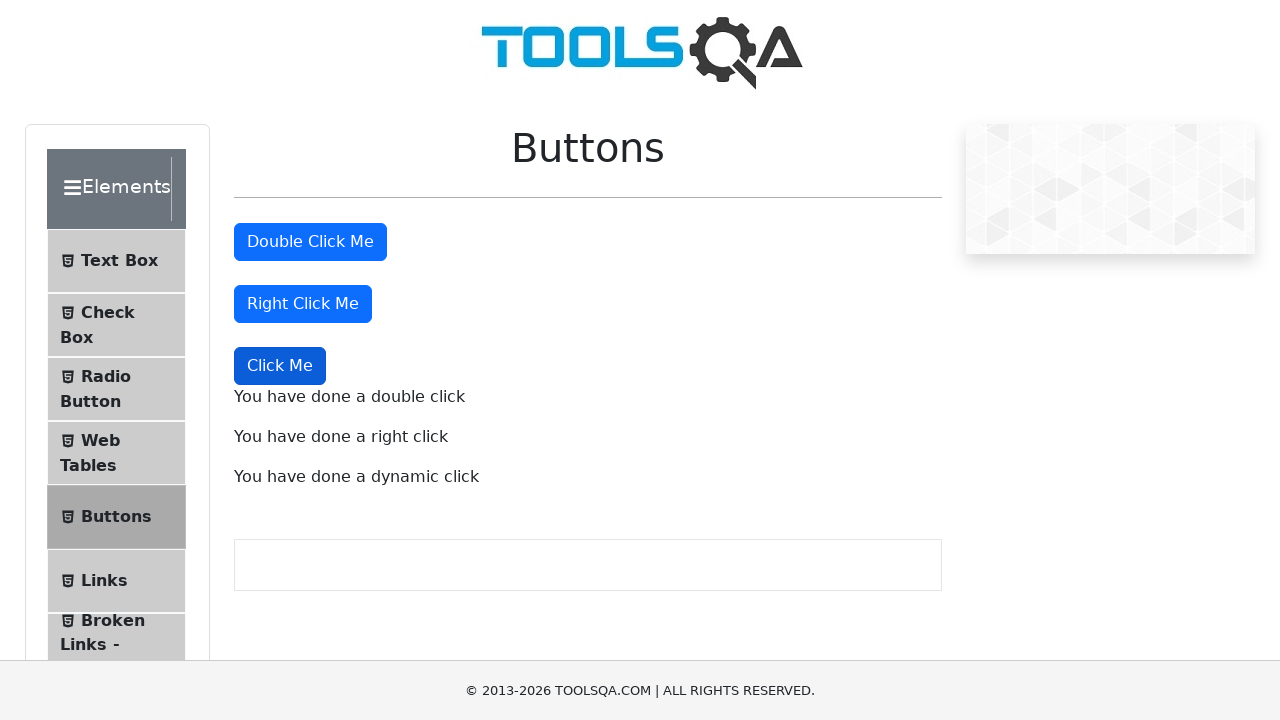

Retrieved dynamic click message text
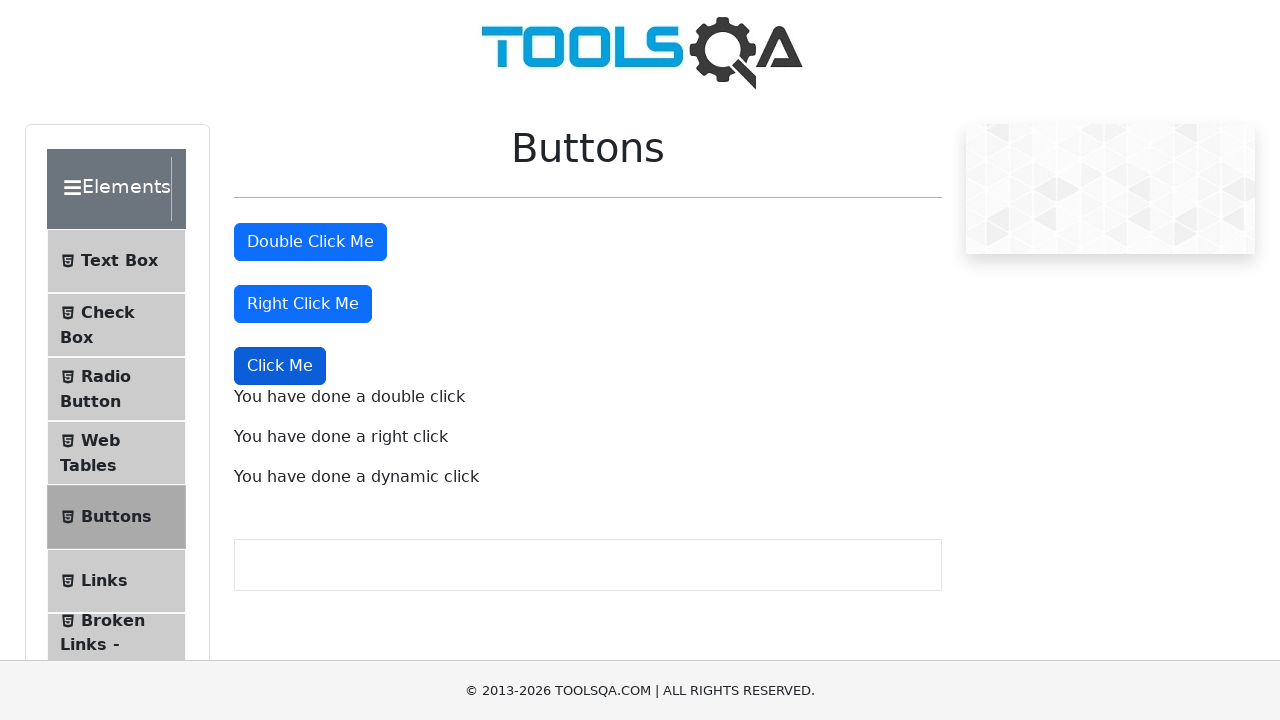

Verified dynamic click message contains expected text
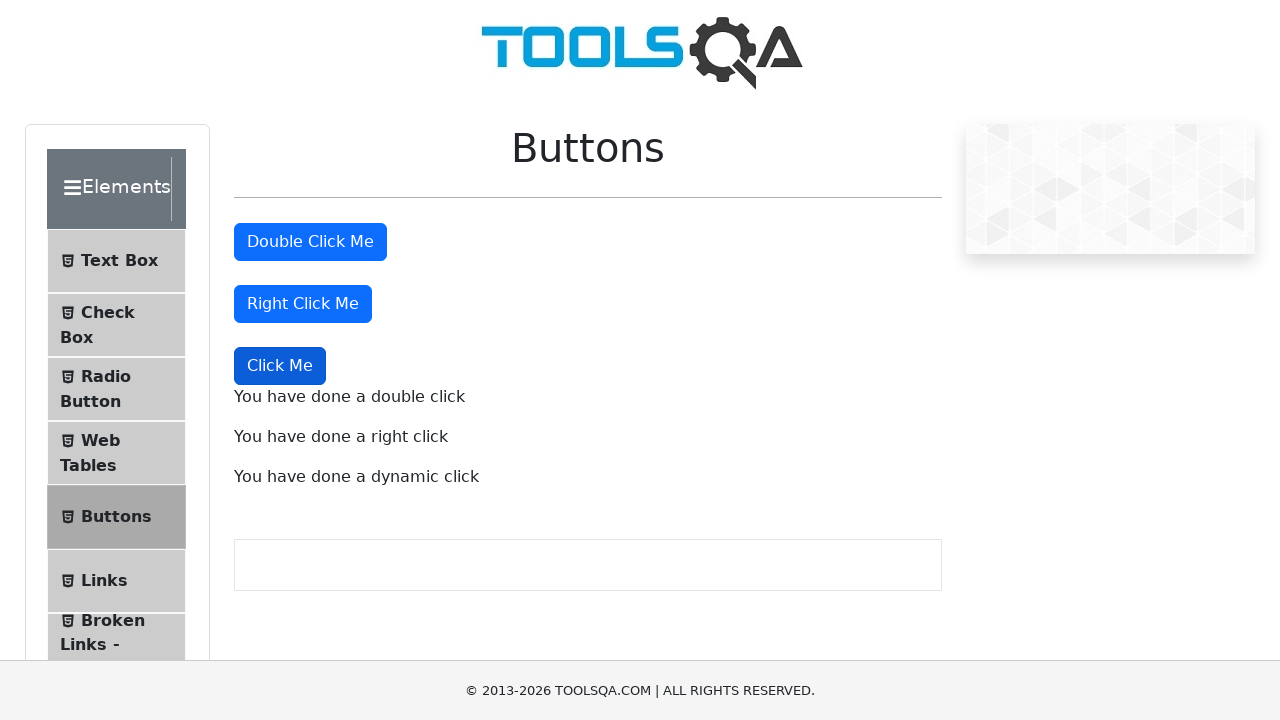

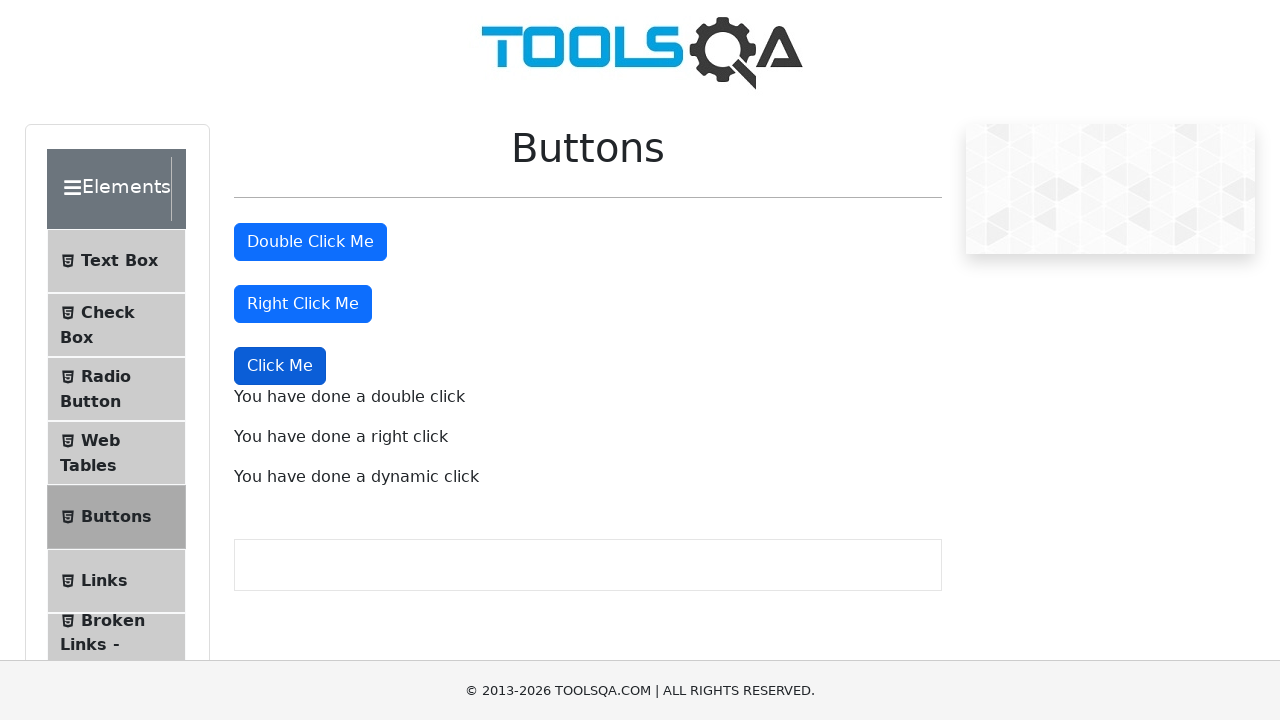